Tests hover interaction on the MEN menu item on AJIO shopping website

Starting URL: https://www.ajio.com/

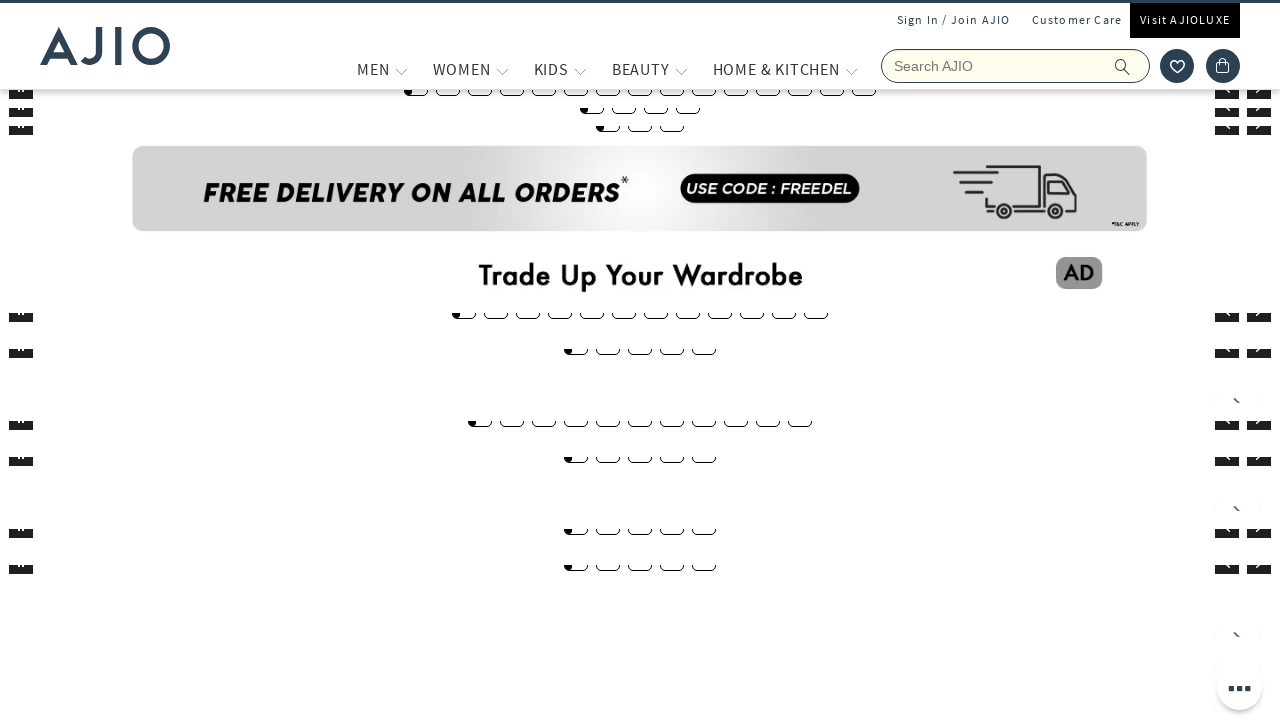

Located MEN menu item element
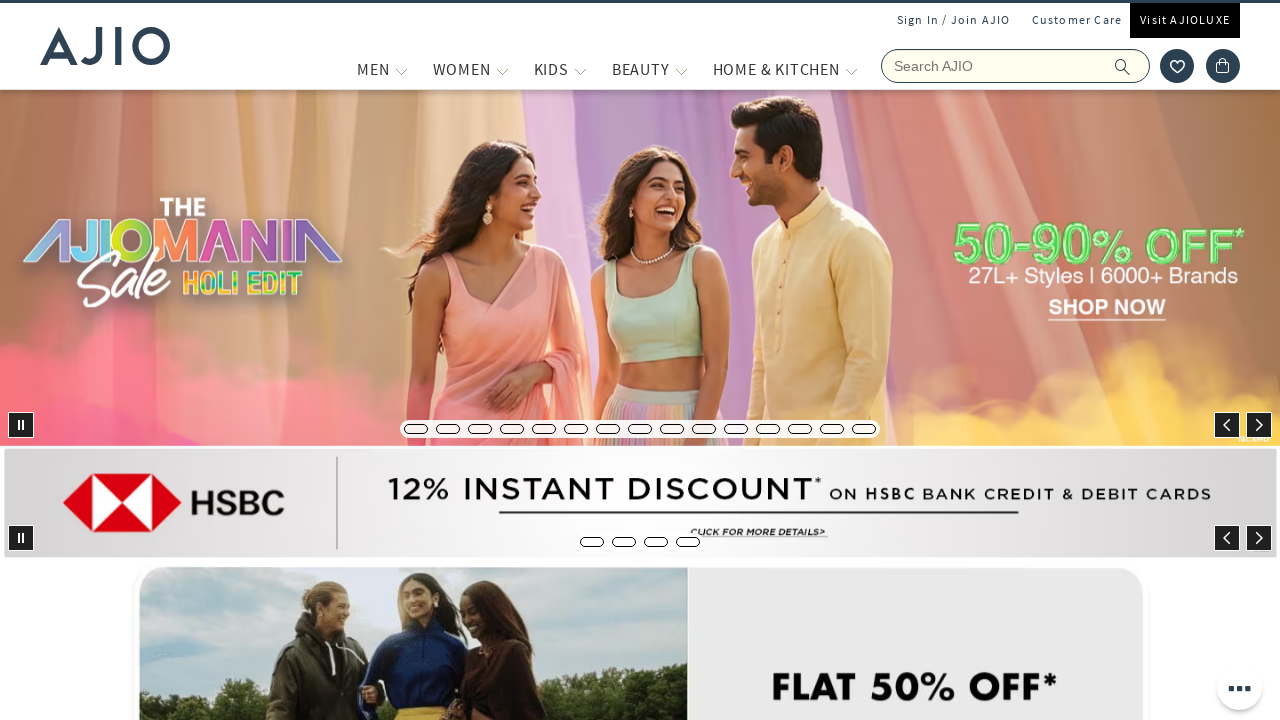

Hovered over MEN menu item at (373, 69) on xpath=//span[text()='MEN']
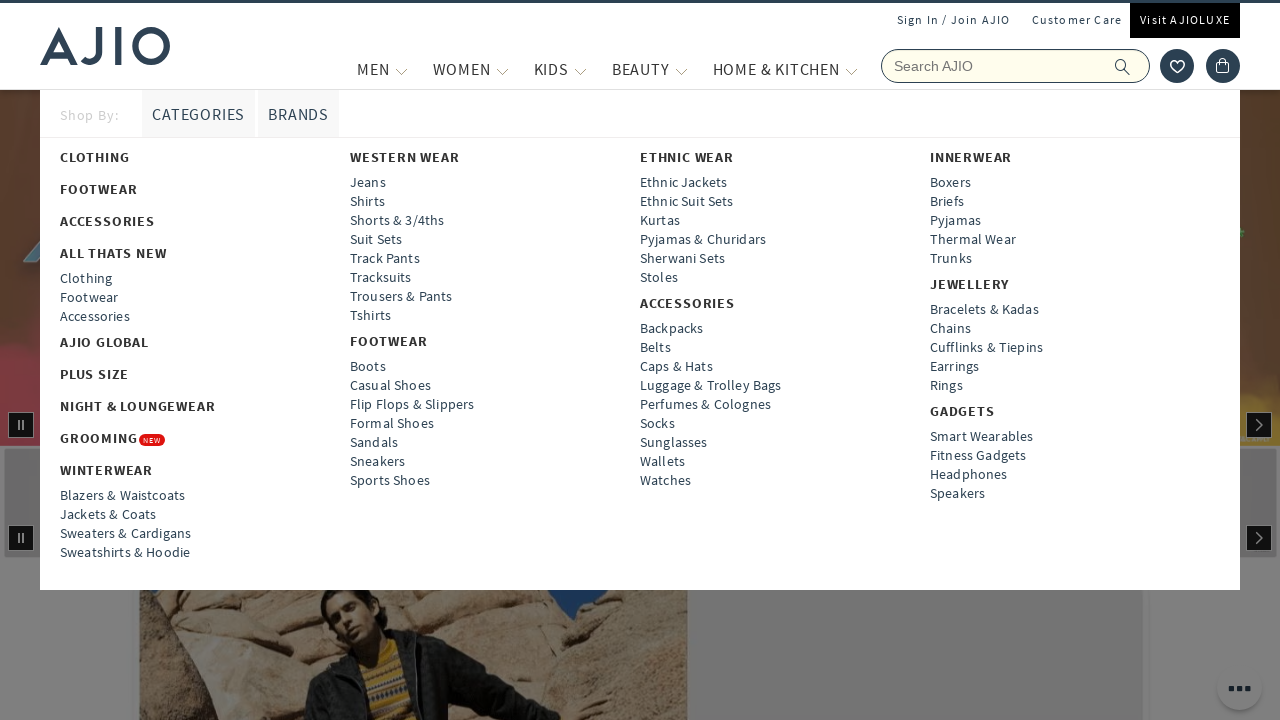

Waited 1000ms for hover effect to be visible
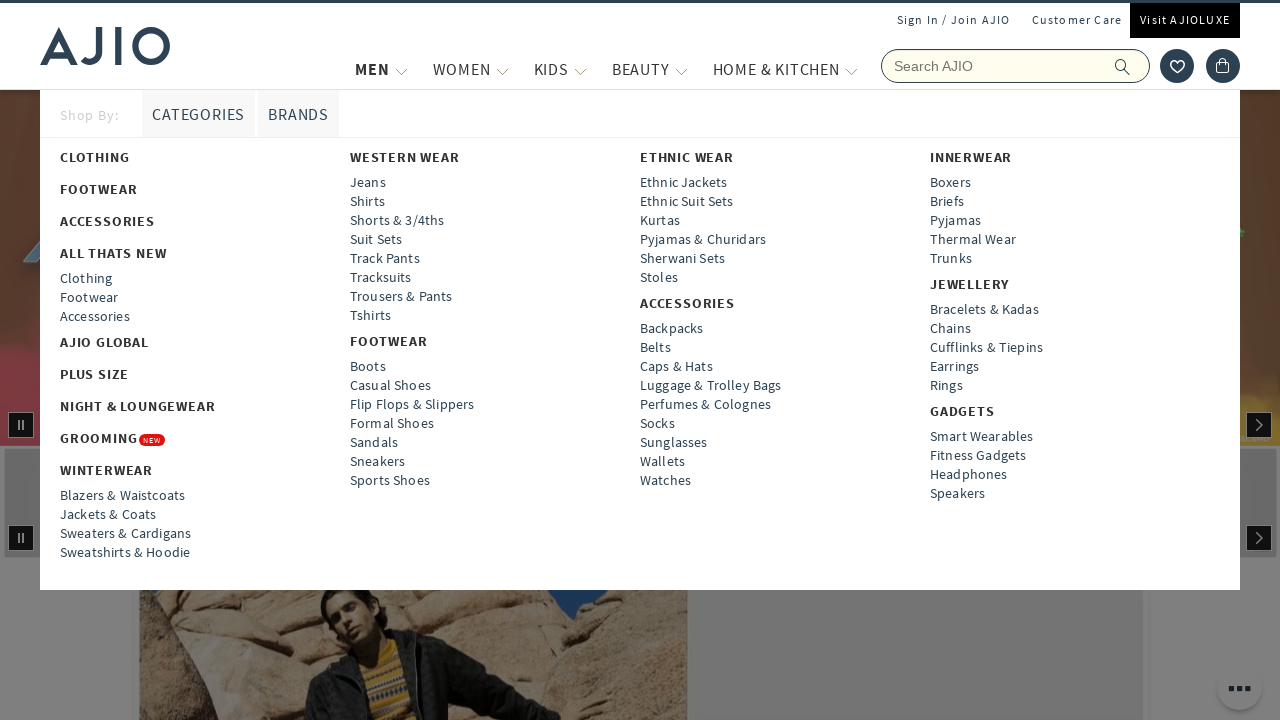

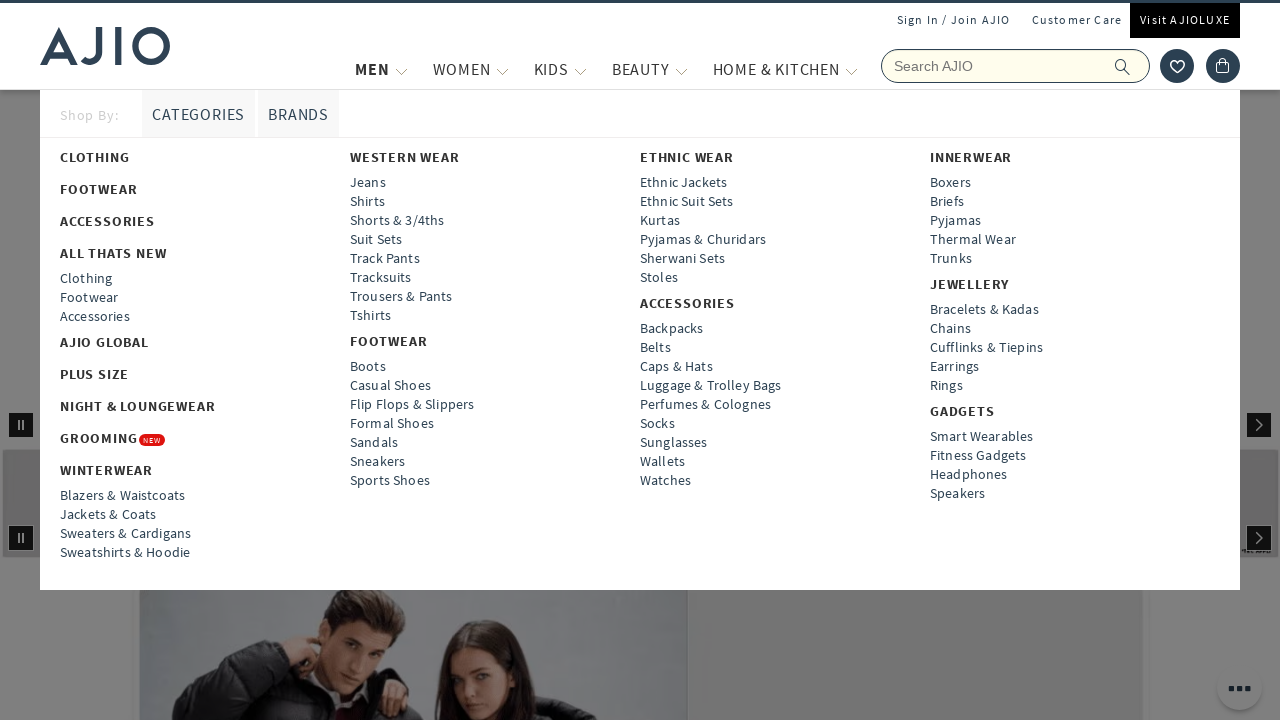